Tests drag and drop by offset functionality by dragging 'box A' element to specific offset coordinates

Starting URL: https://crossbrowsertesting.github.io/drag-and-drop

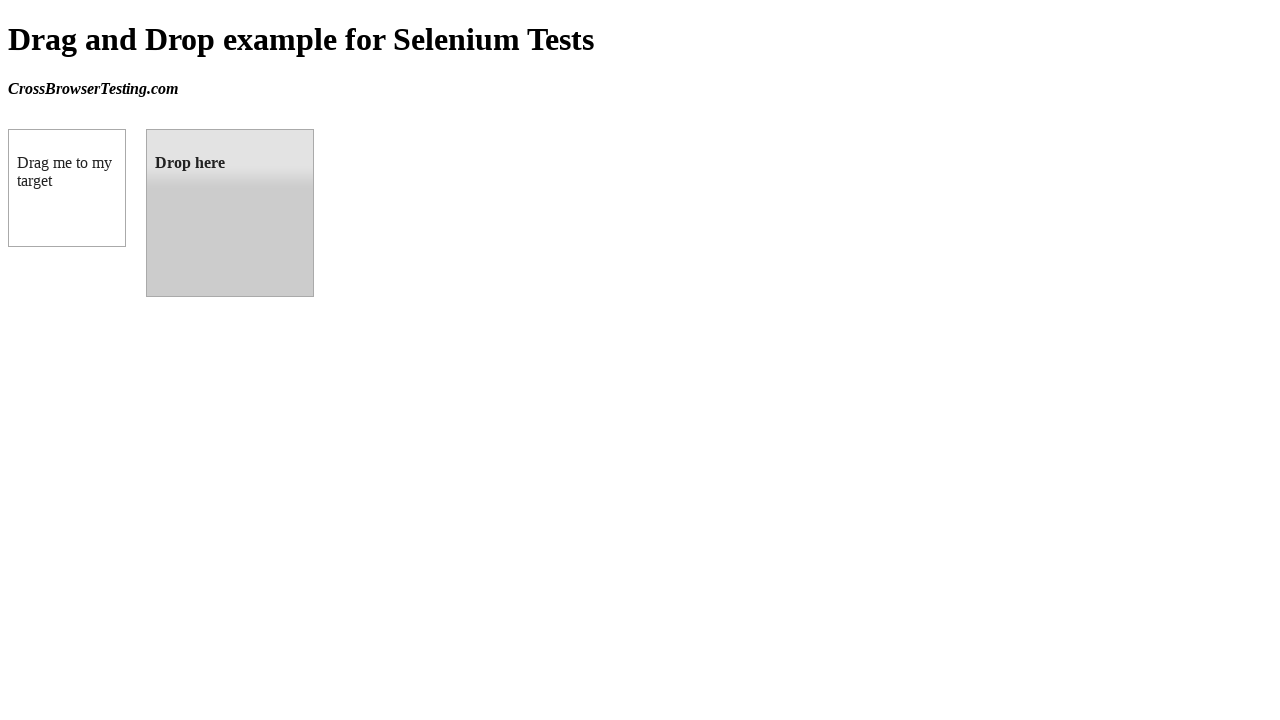

Located source element 'box A' (#draggable)
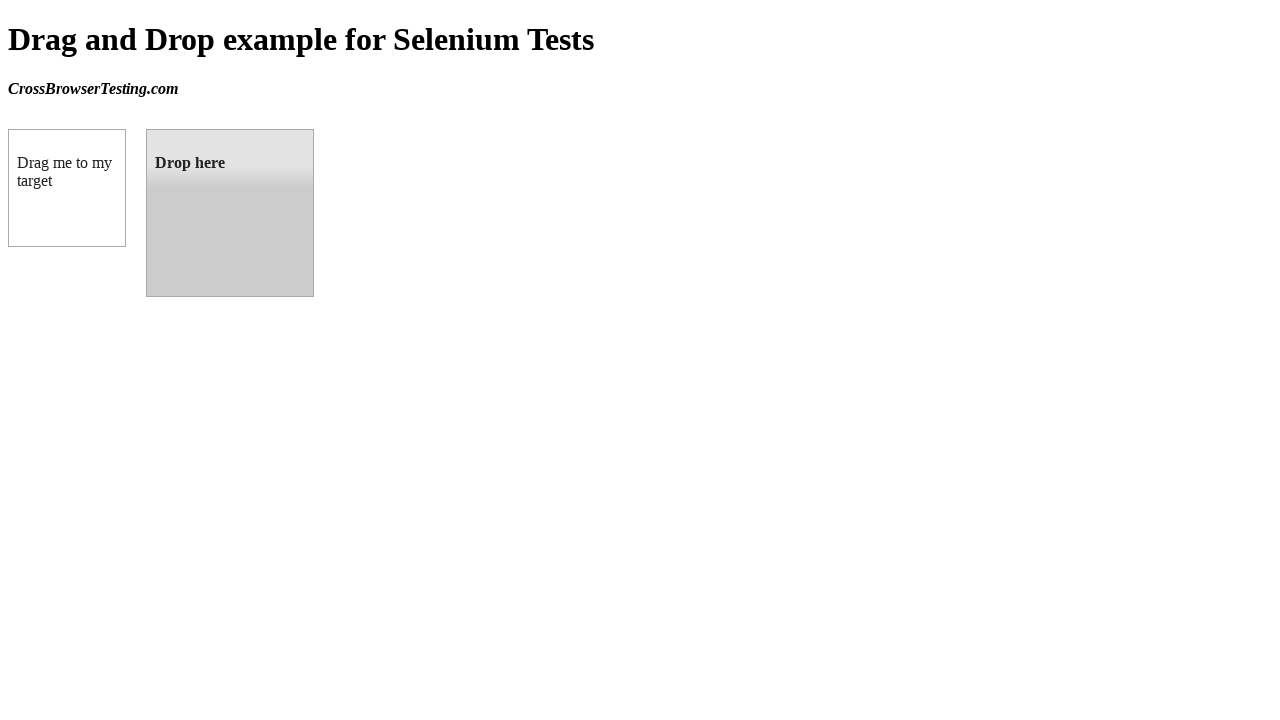

Located target element 'box B' (#droppable)
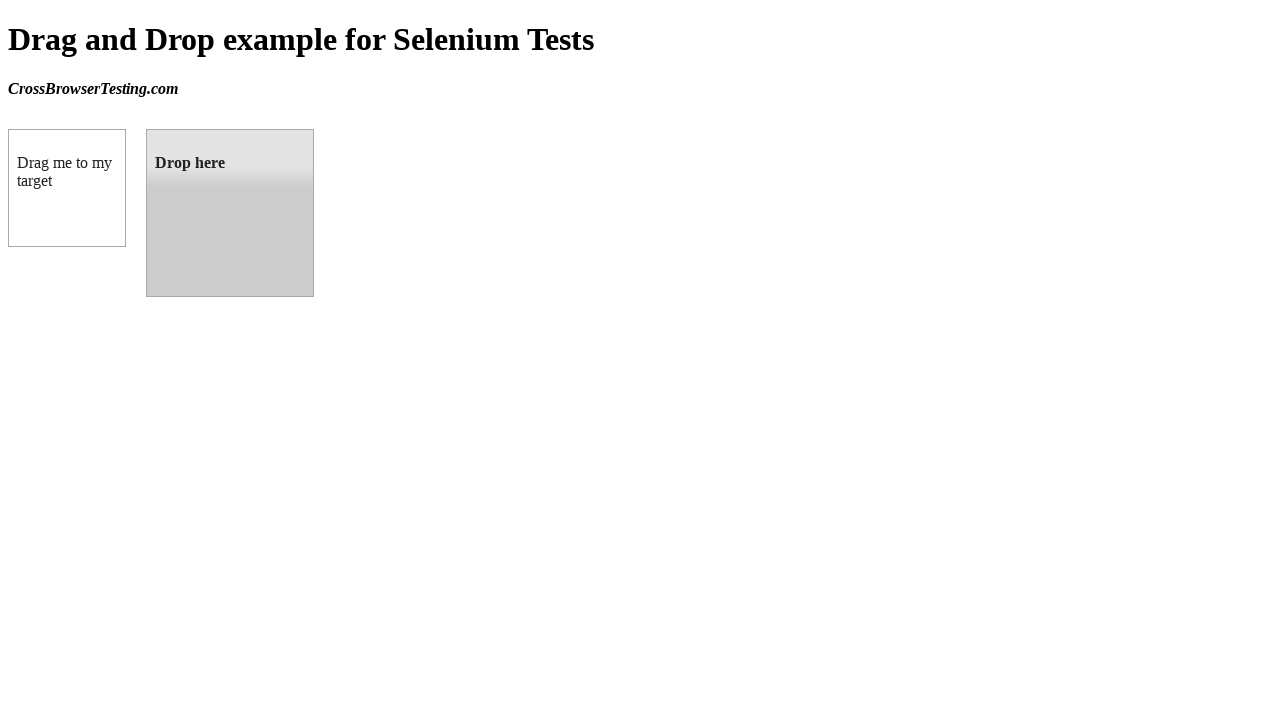

Retrieved target element bounding box coordinates
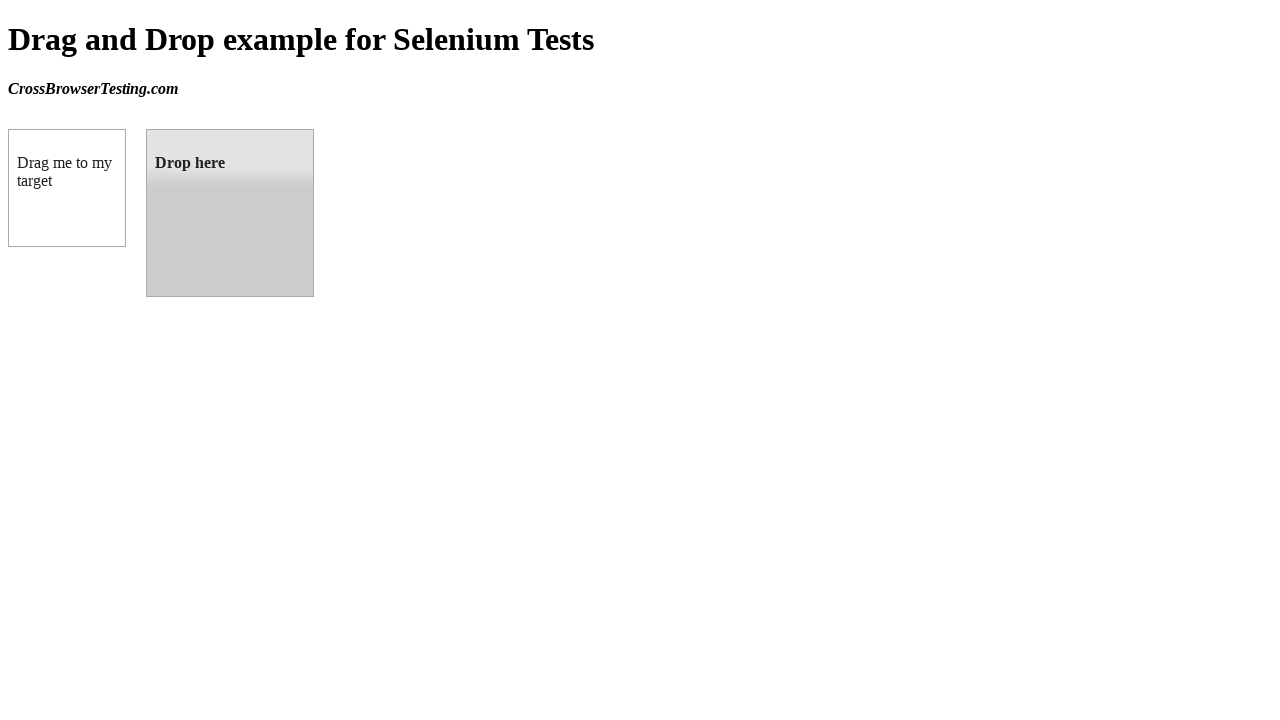

Dragged 'box A' to target offset position on 'box B' at (293, 259)
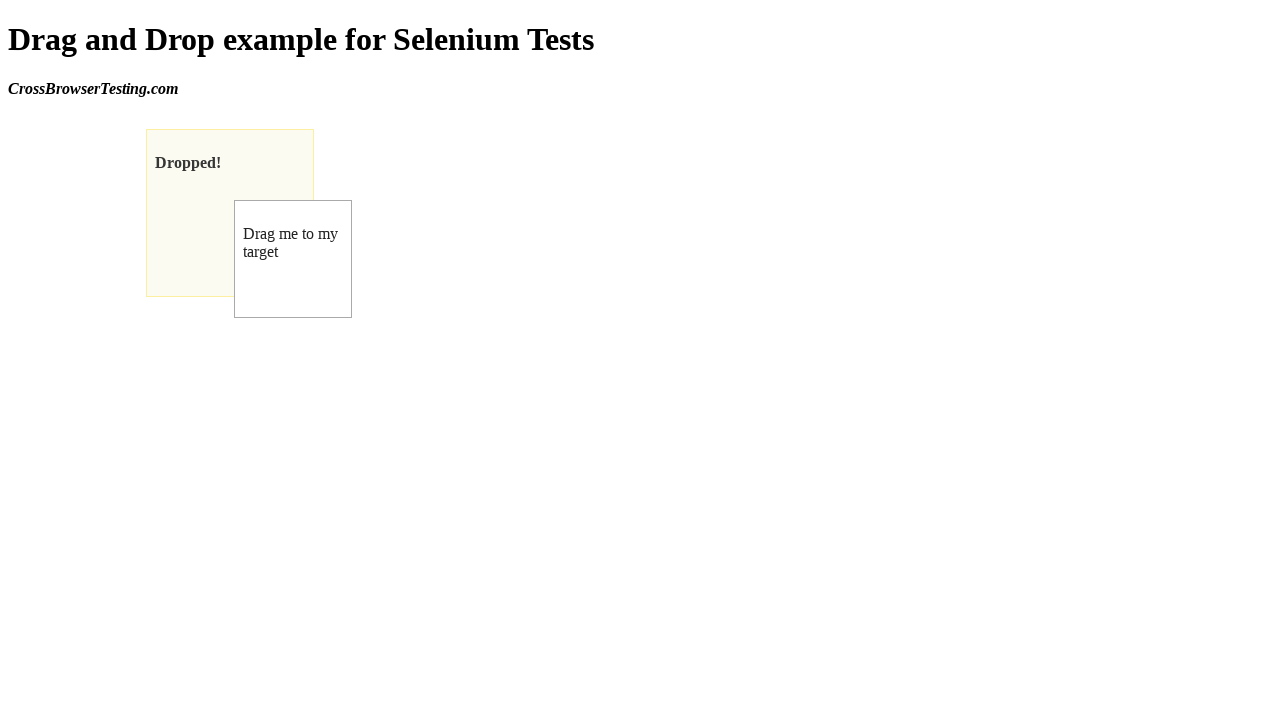

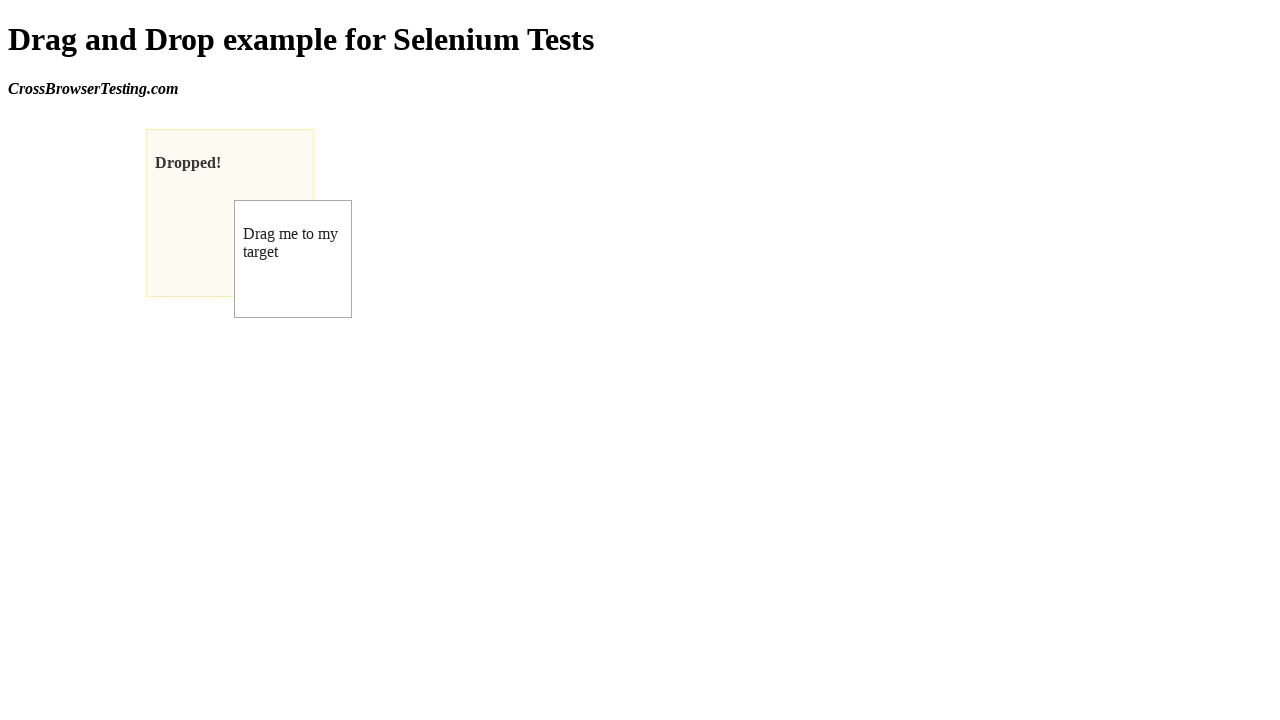